Tests the TextBox form on DemoQA by navigating to the Elements section, filling out name, email, current address, and permanent address fields, submitting the form, and verifying the output displays the entered values correctly.

Starting URL: https://demoqa.com

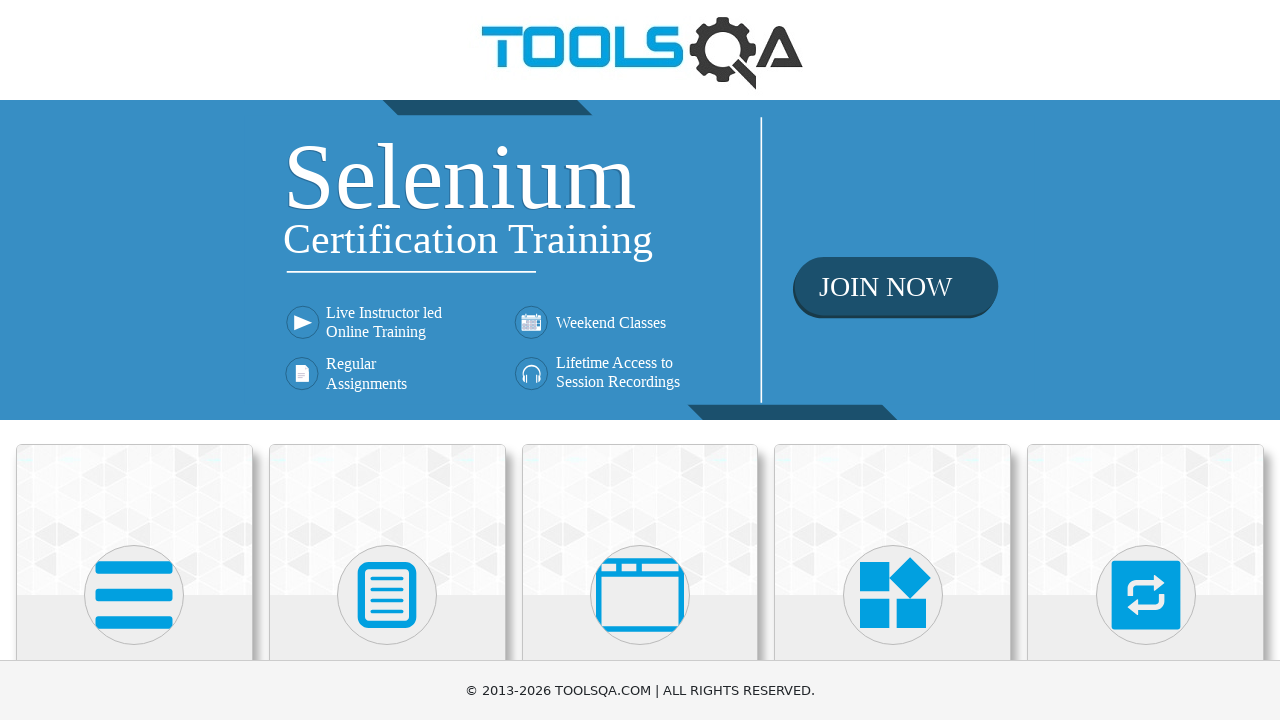

Scrolled down to see the cards
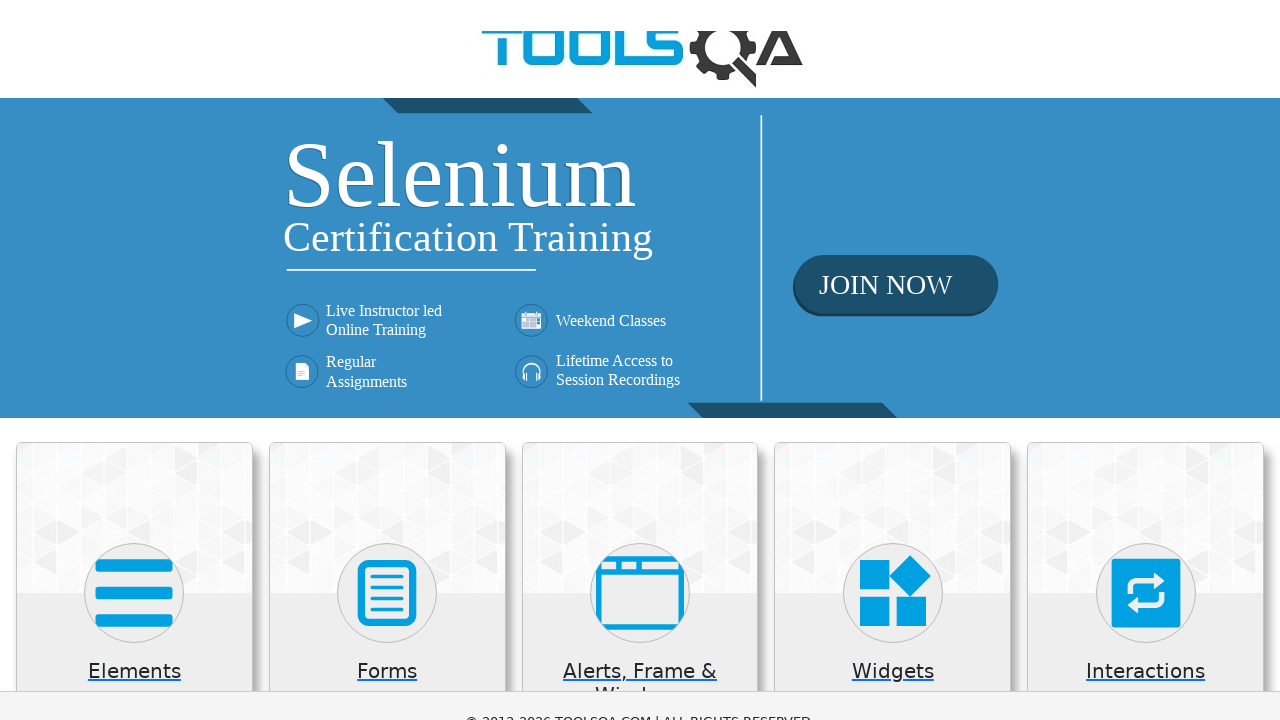

Clicked on Elements card at (134, 373) on xpath=//h5[contains(text(), 'Elements')]
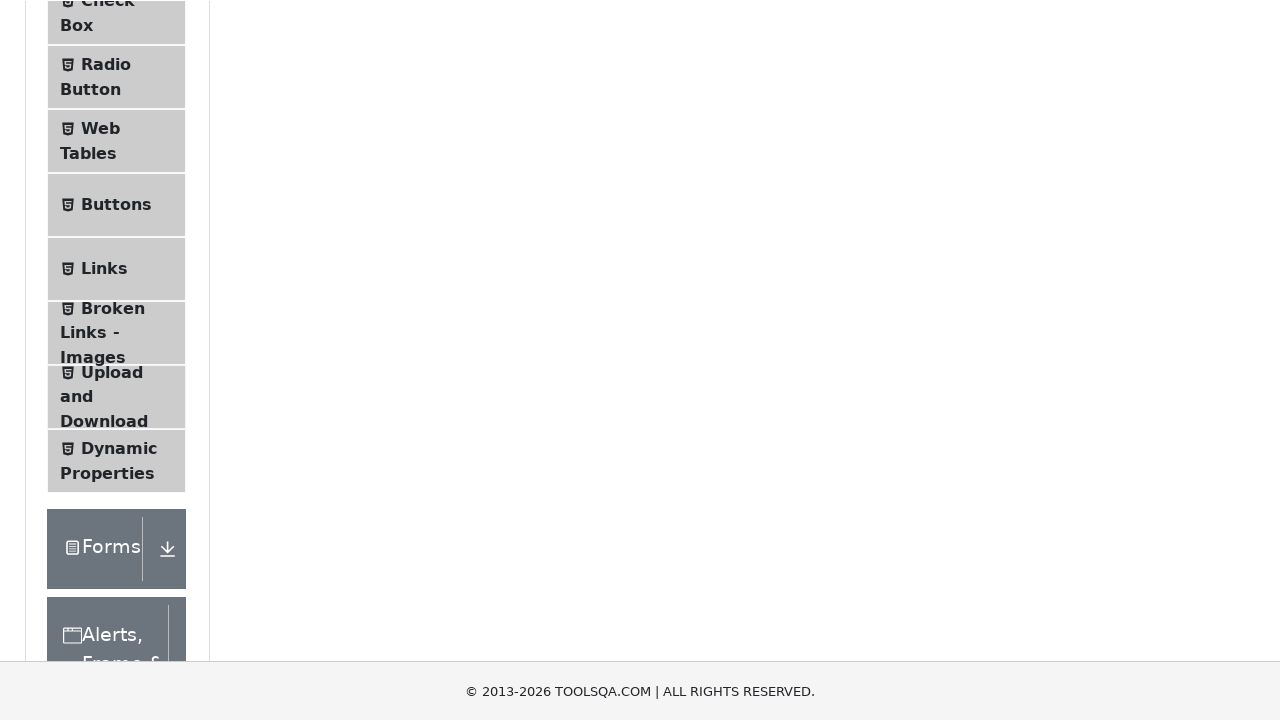

Clicked on Text Box menu item at (116, 261) on li#item-0
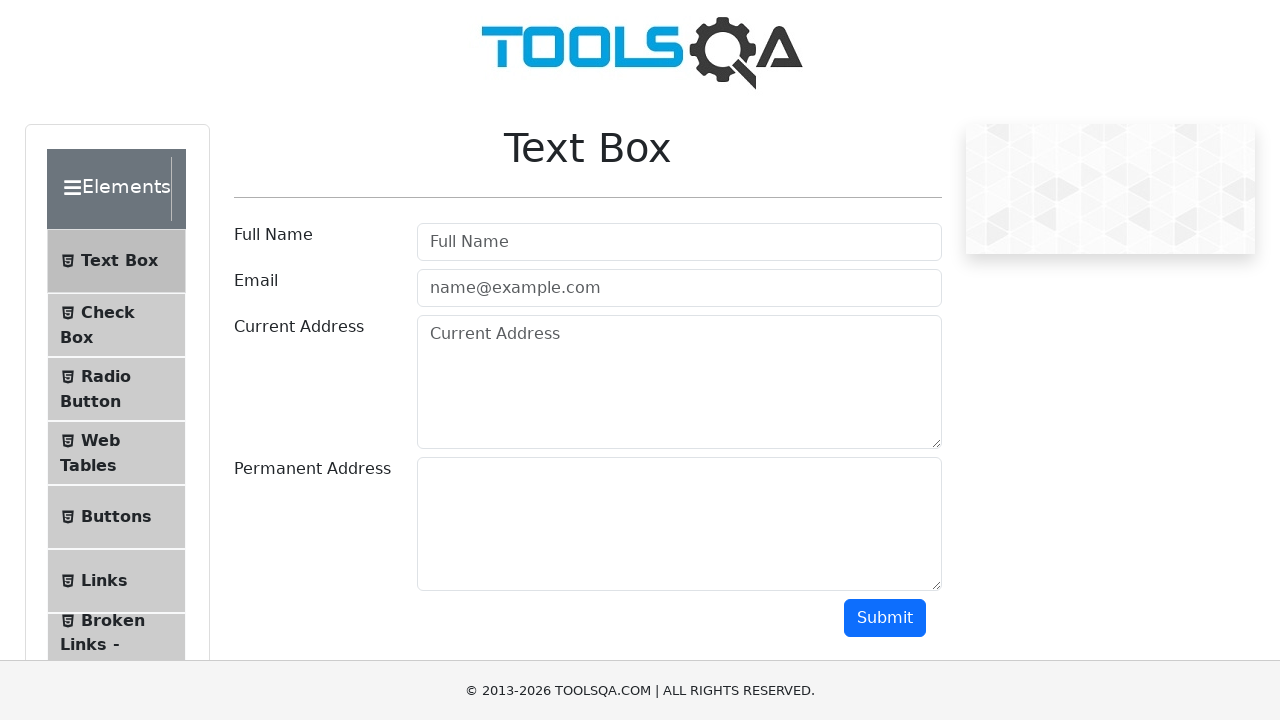

Filled name field with 'Test User' on input#userName
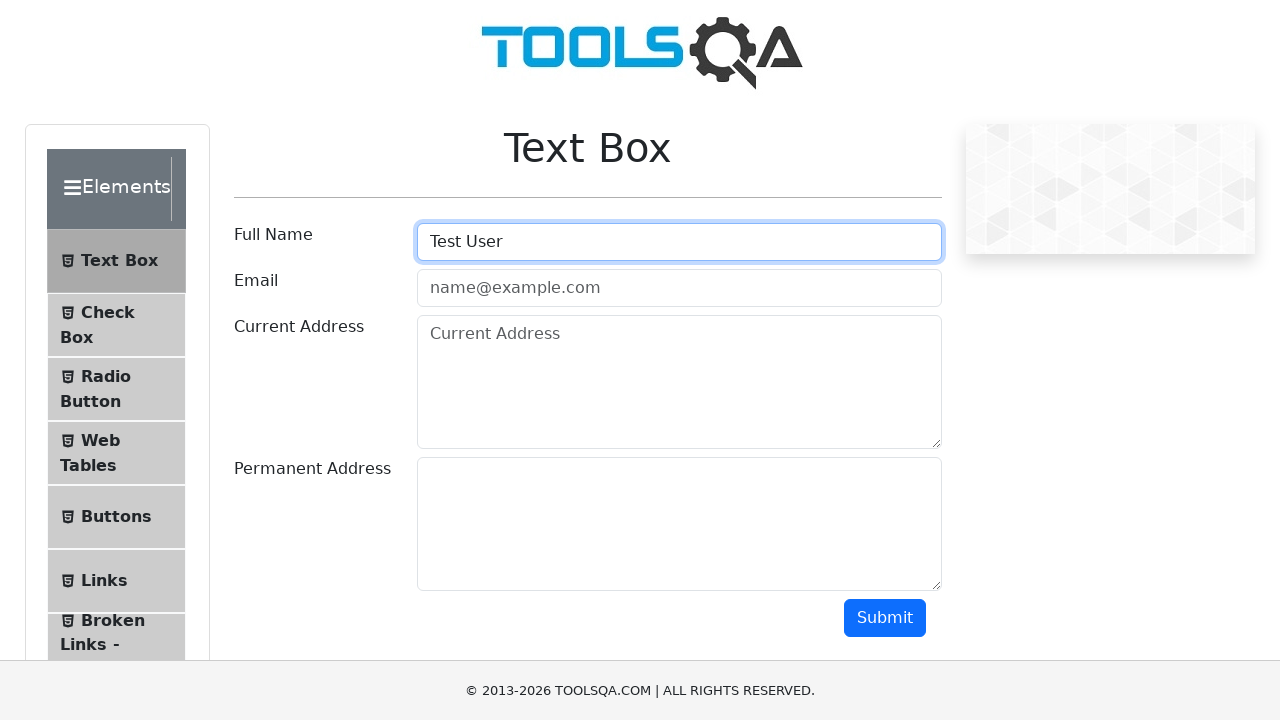

Filled email field with 'cekijil597@moonran.com' on input#userEmail
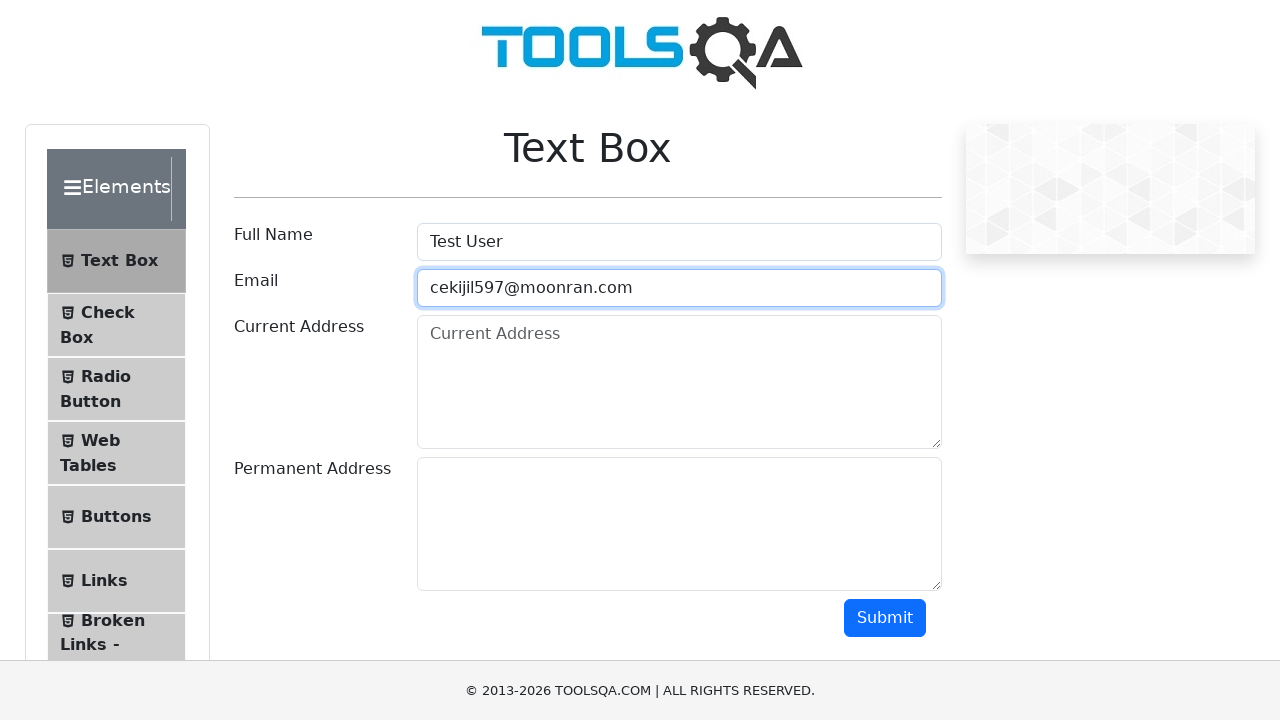

Filled current address field with 'qwerty1256,12' on textarea#currentAddress
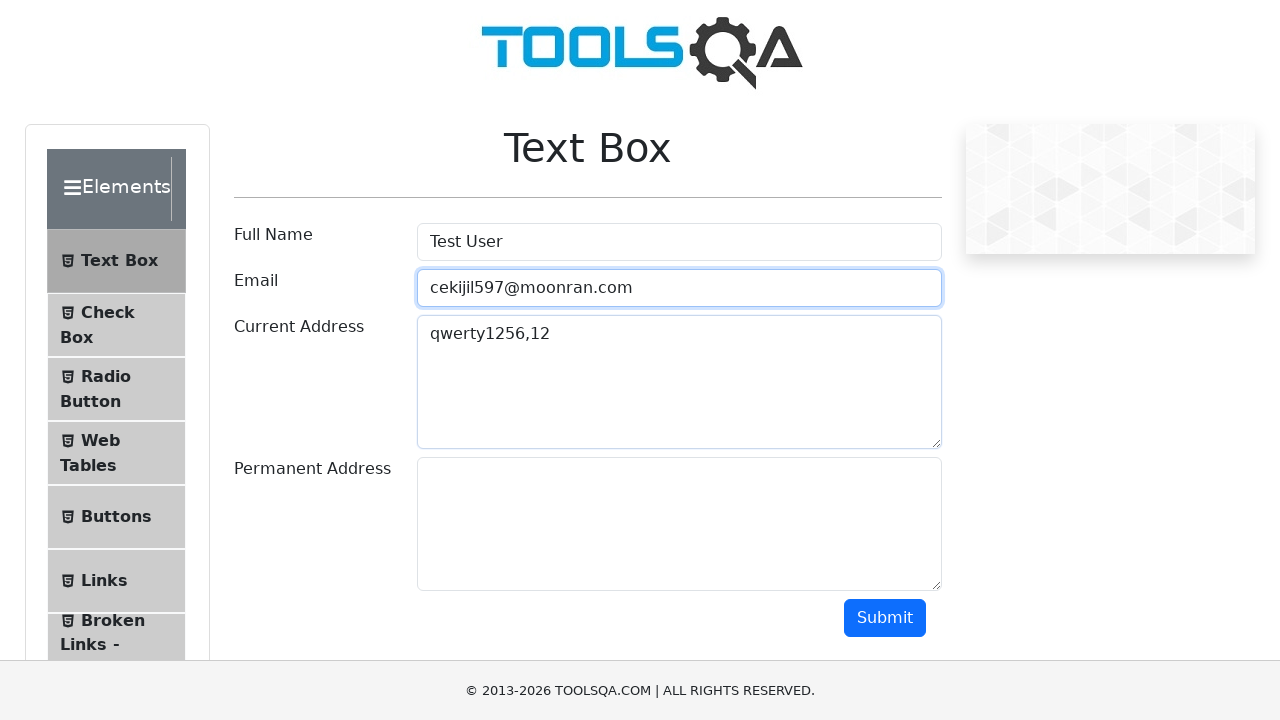

Filled permanent address field with 'test,12' on textarea#permanentAddress
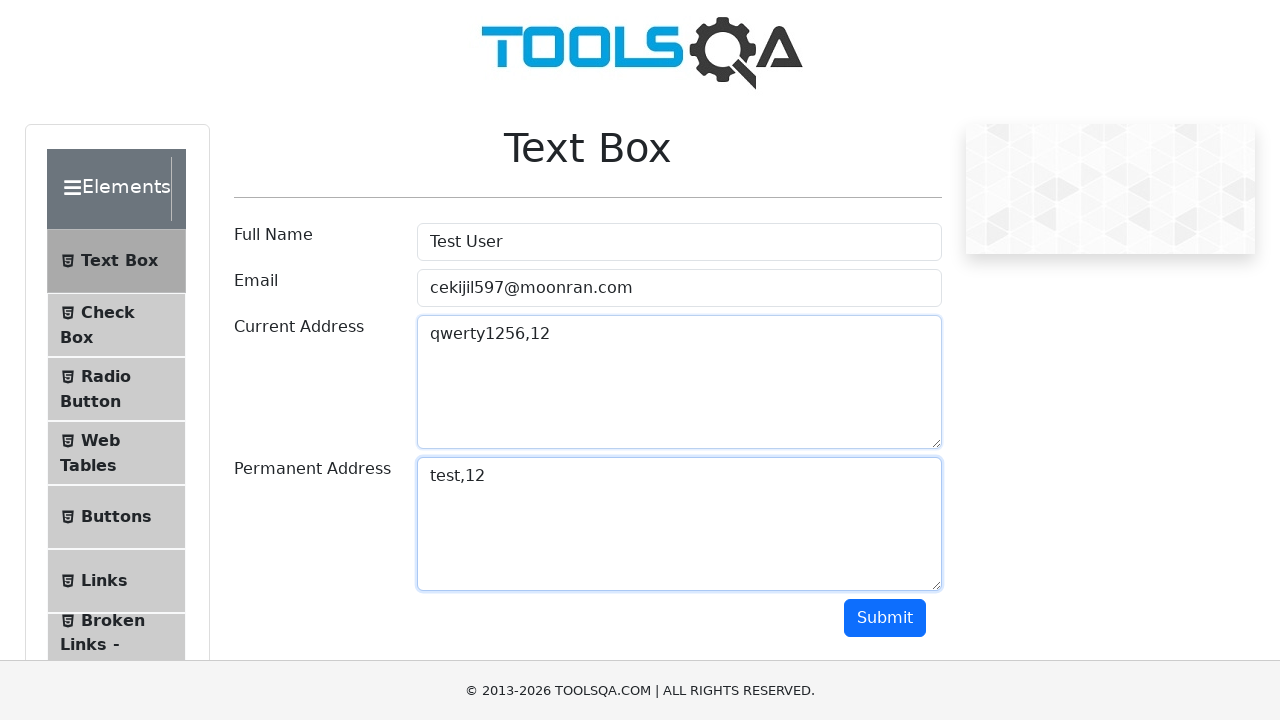

Scrolled down to see submit button
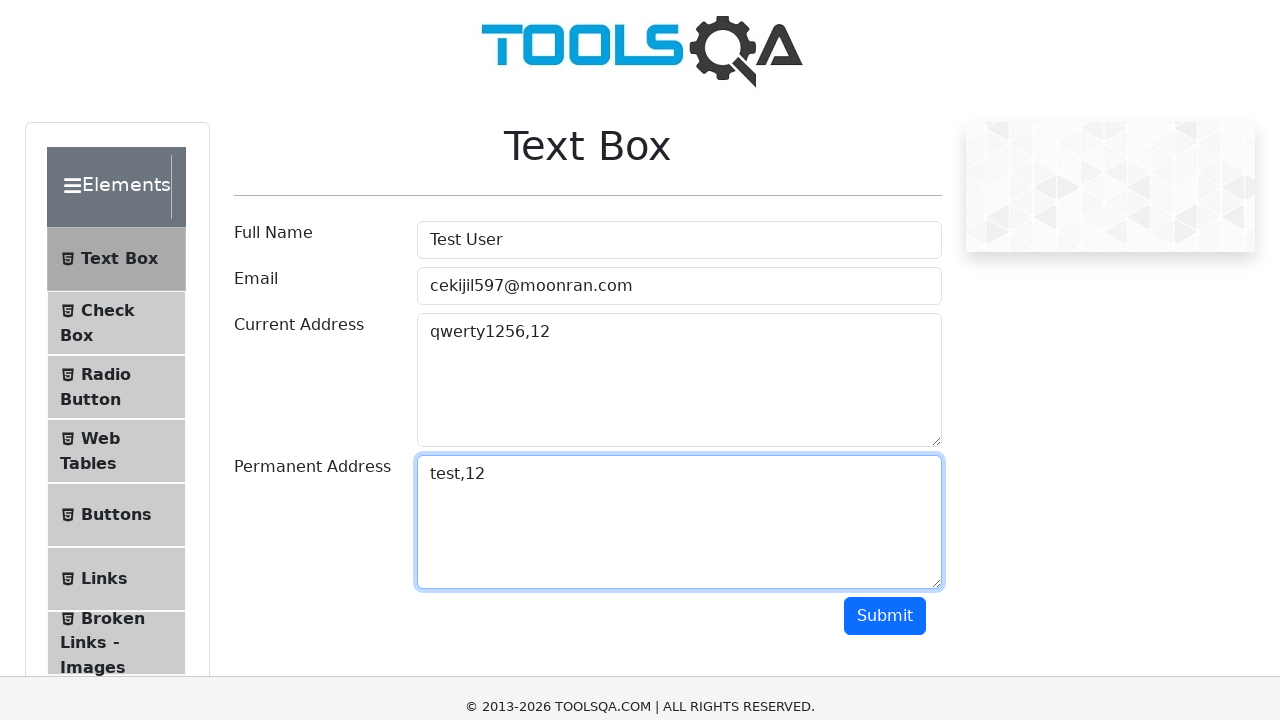

Clicked submit button at (885, 318) on button#submit
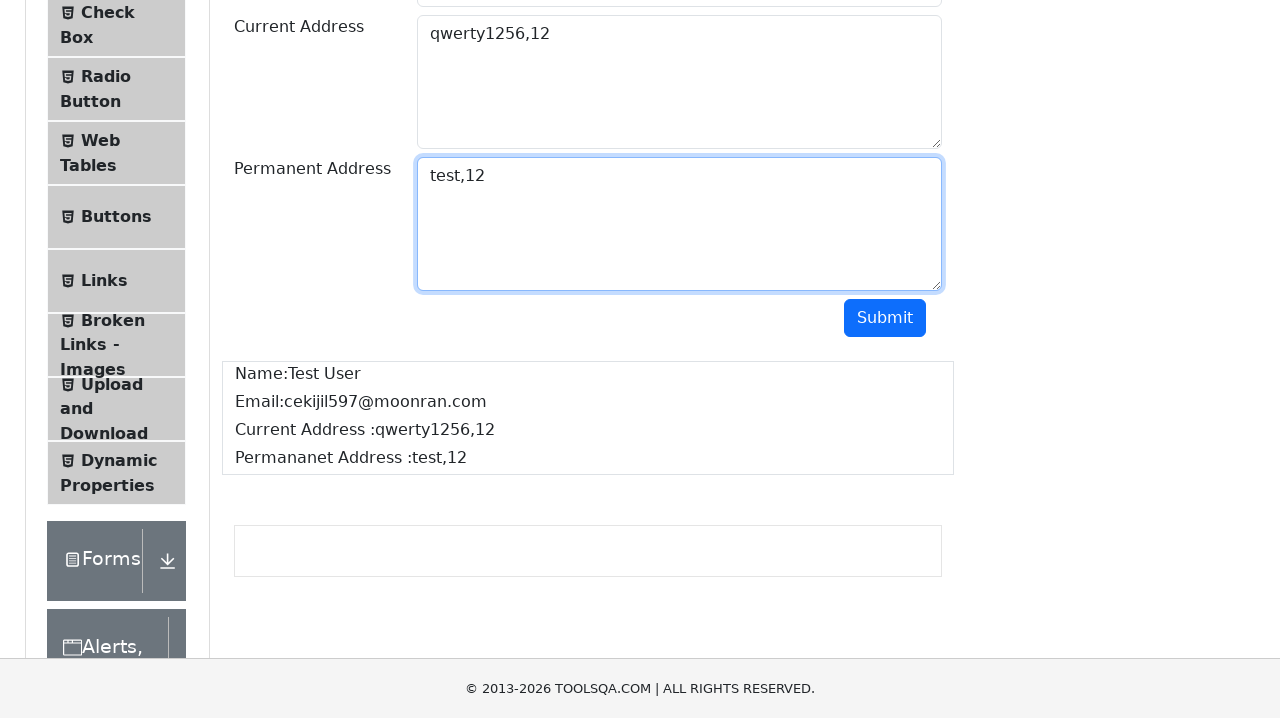

Output section loaded and name field appeared
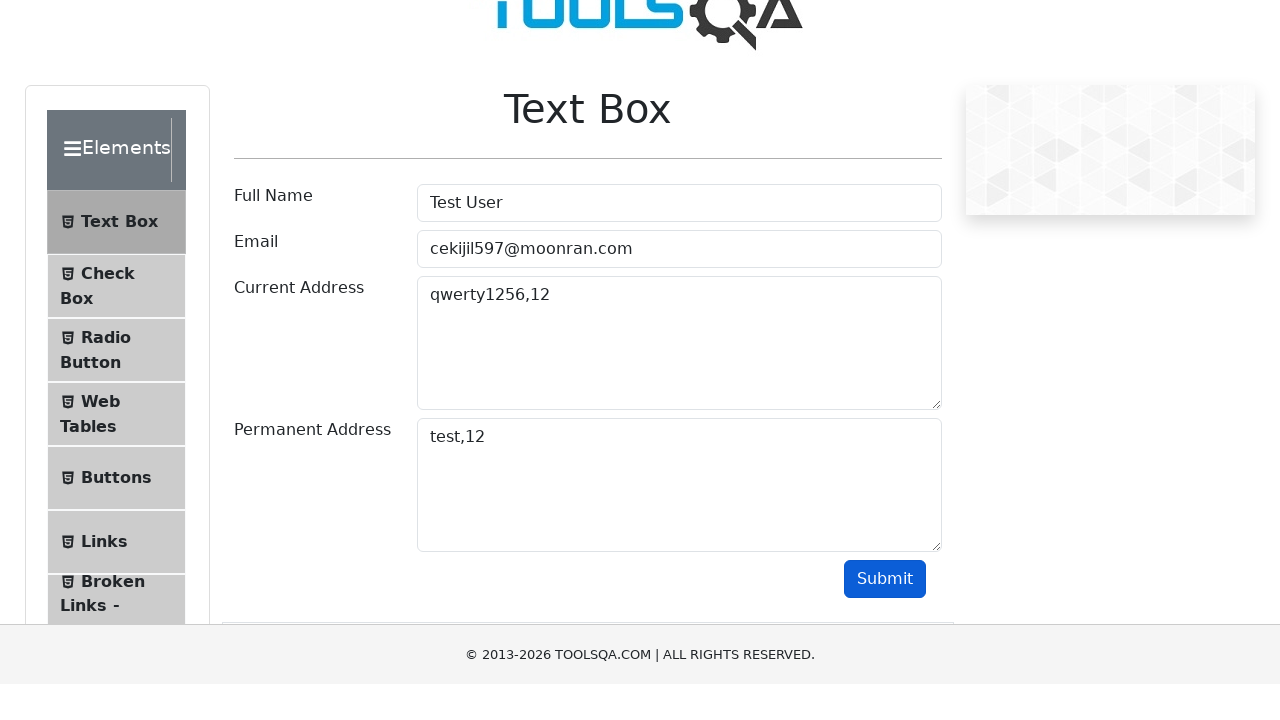

Retrieved name output: 'Name:Test User'
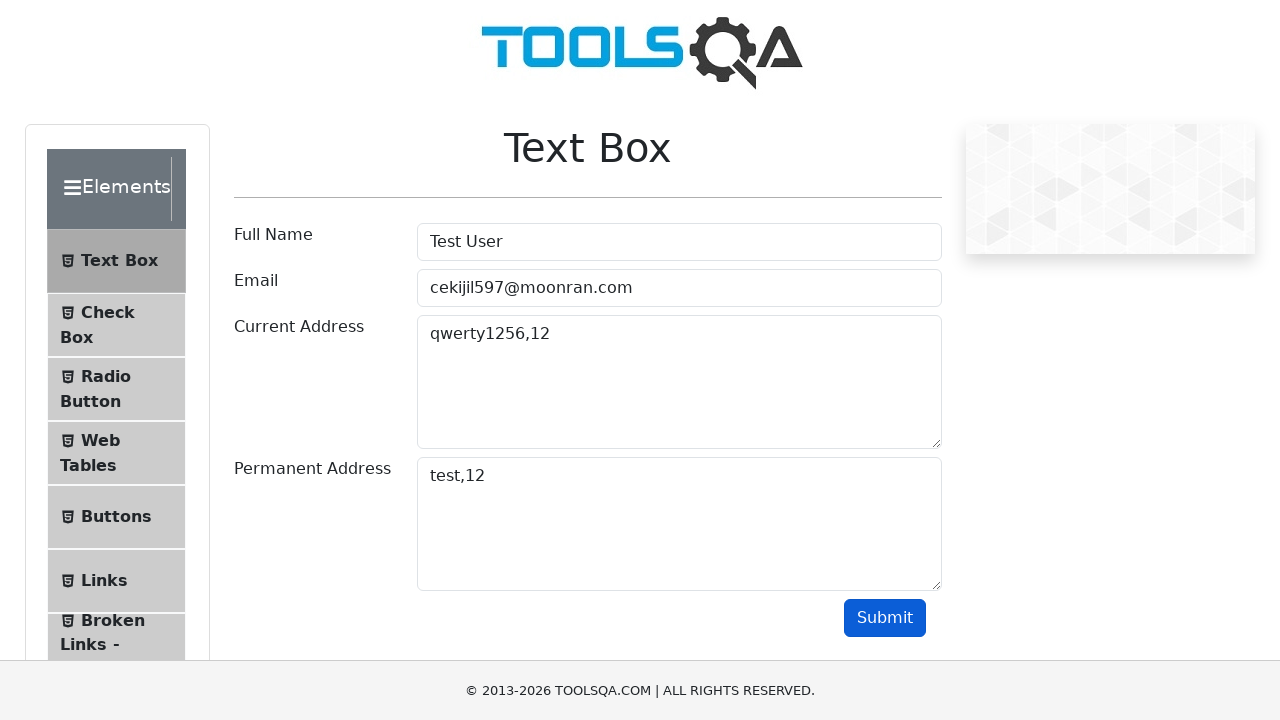

Retrieved email output: 'Email:cekijil597@moonran.com'
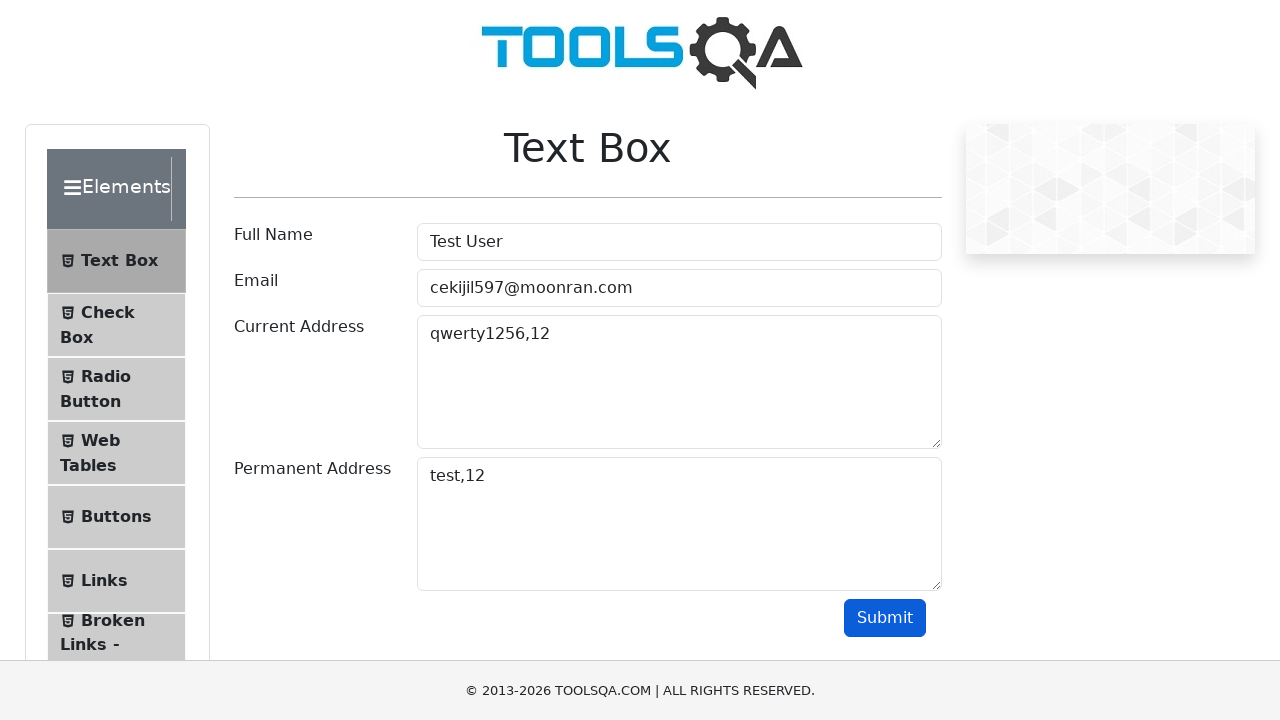

Retrieved current address output: 'Current Address :qwerty1256,12 '
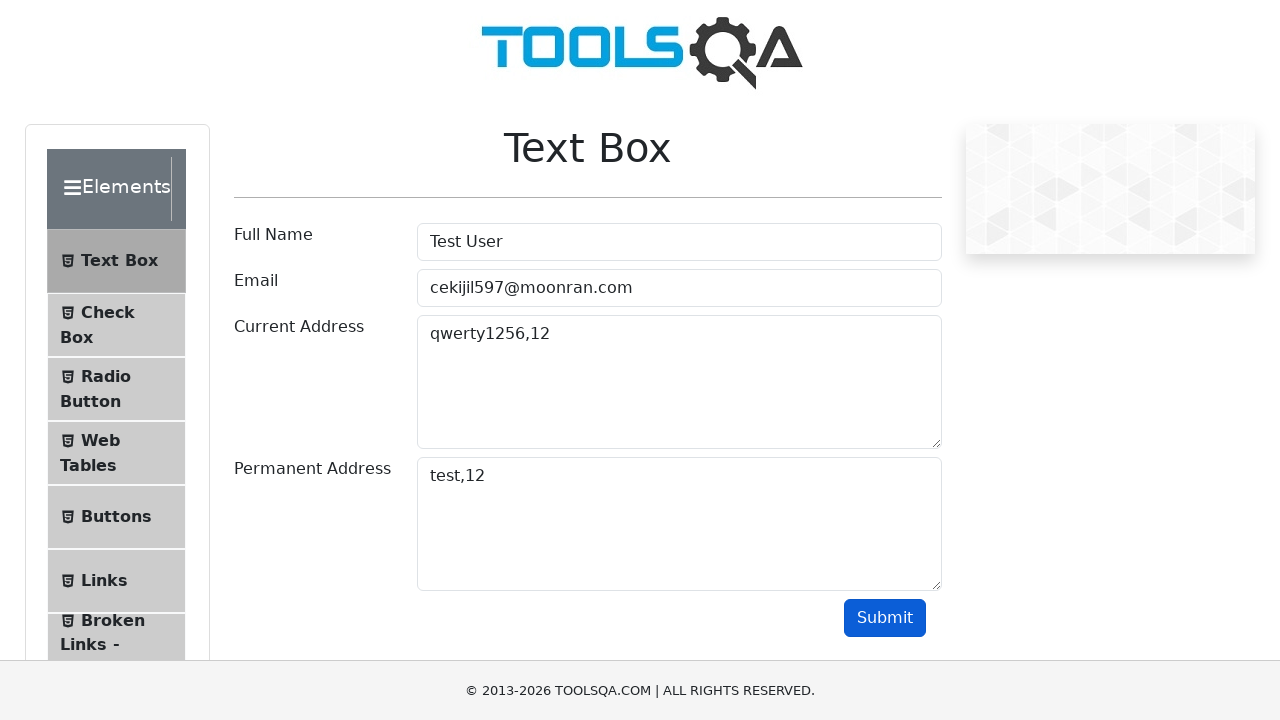

Retrieved permanent address output: 'Permananet Address :test,12'
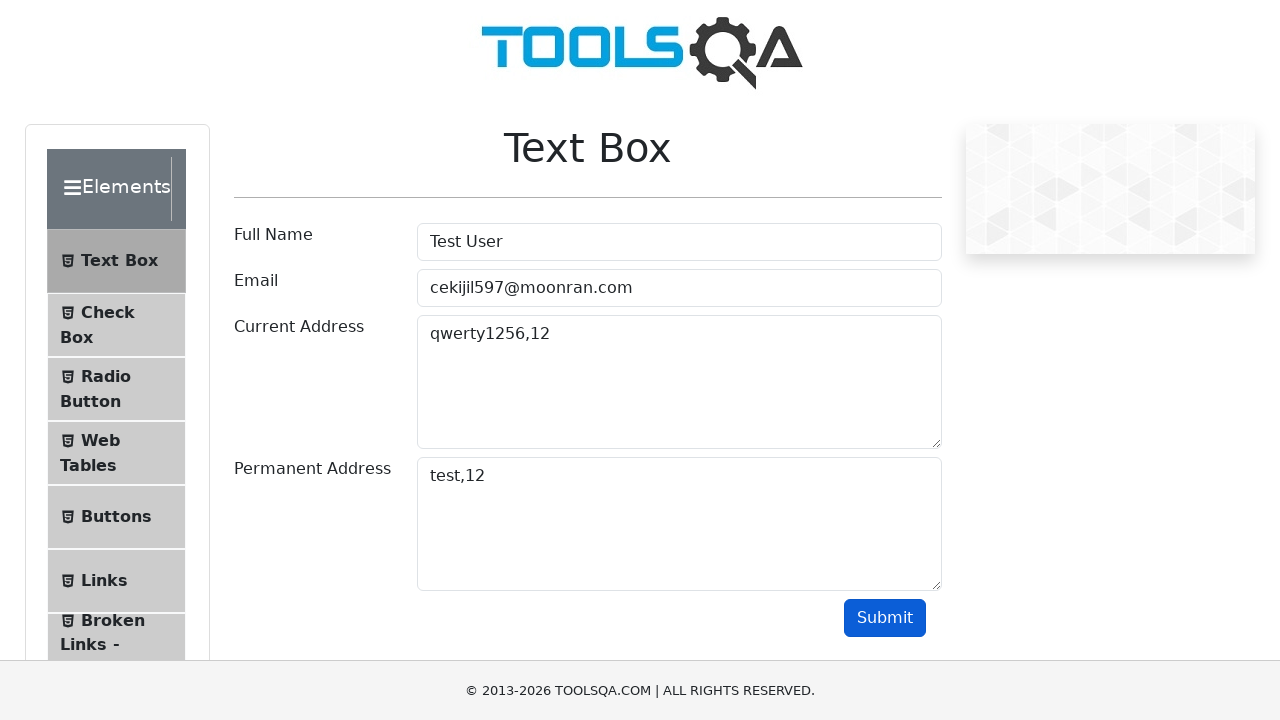

Verified name 'Test User' is present in output
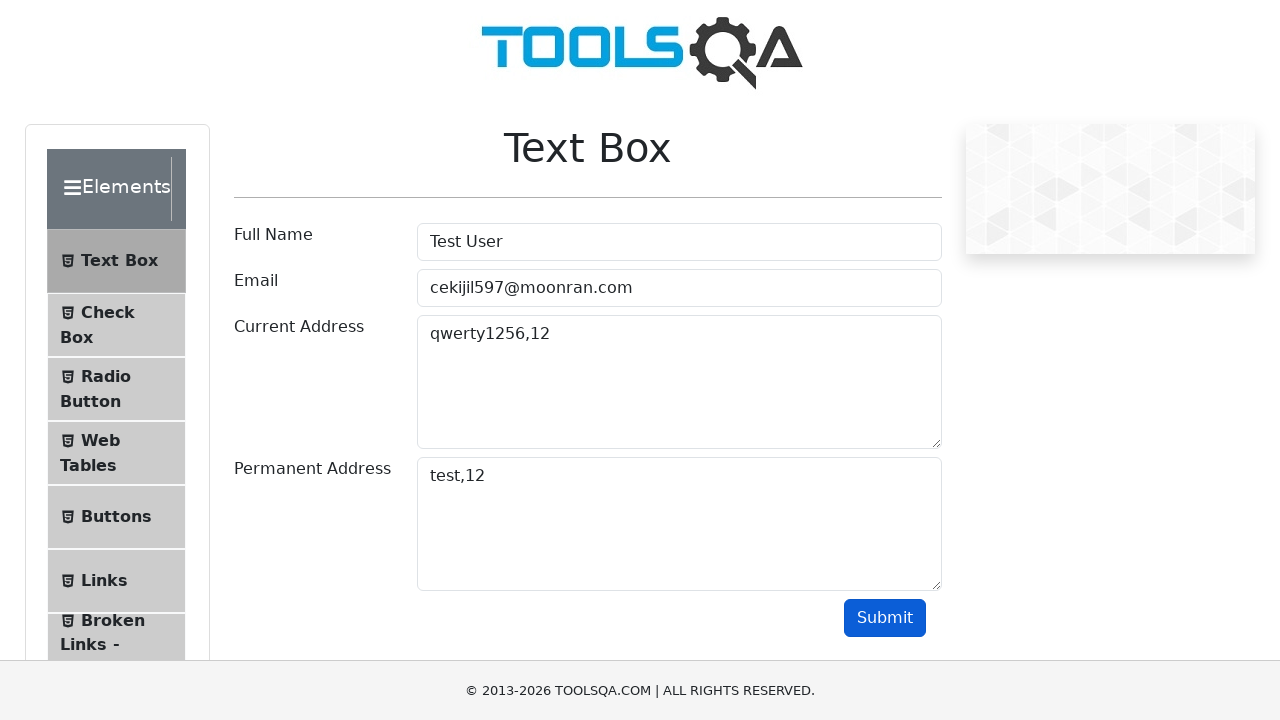

Verified email 'cekijil597@moonran.com' is present in output
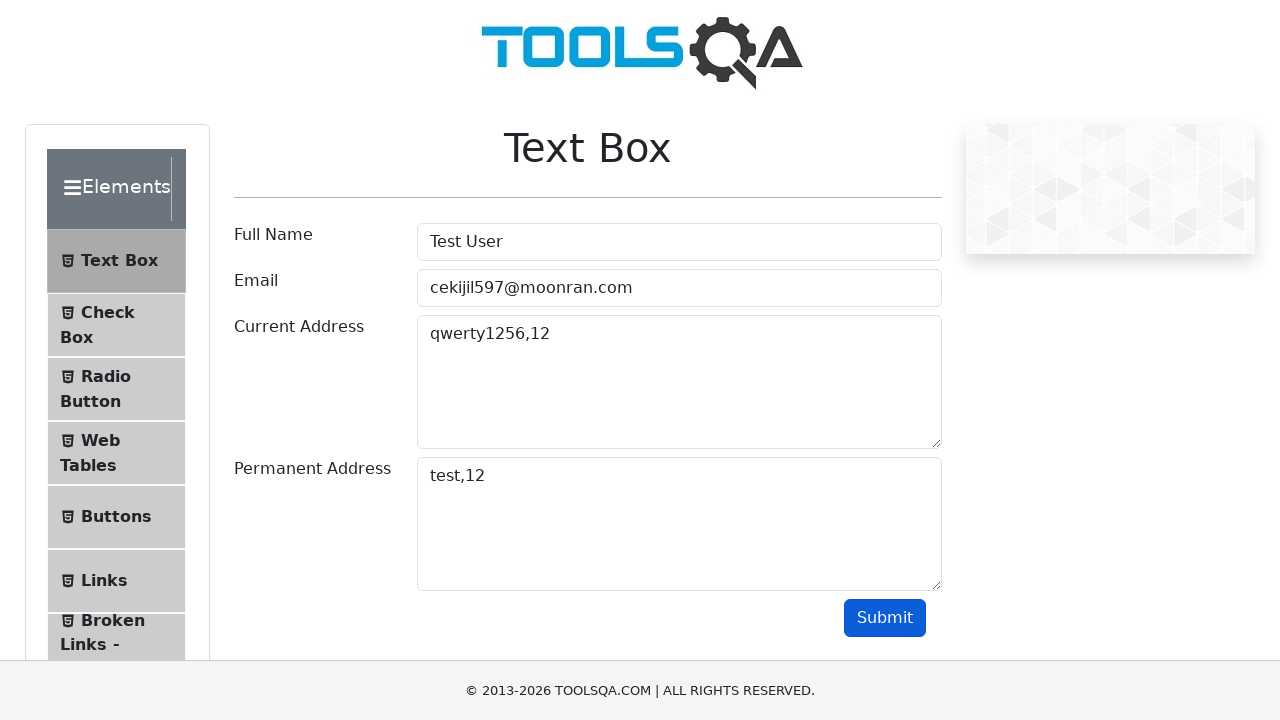

Verified current address 'qwerty1256,12' is present in output
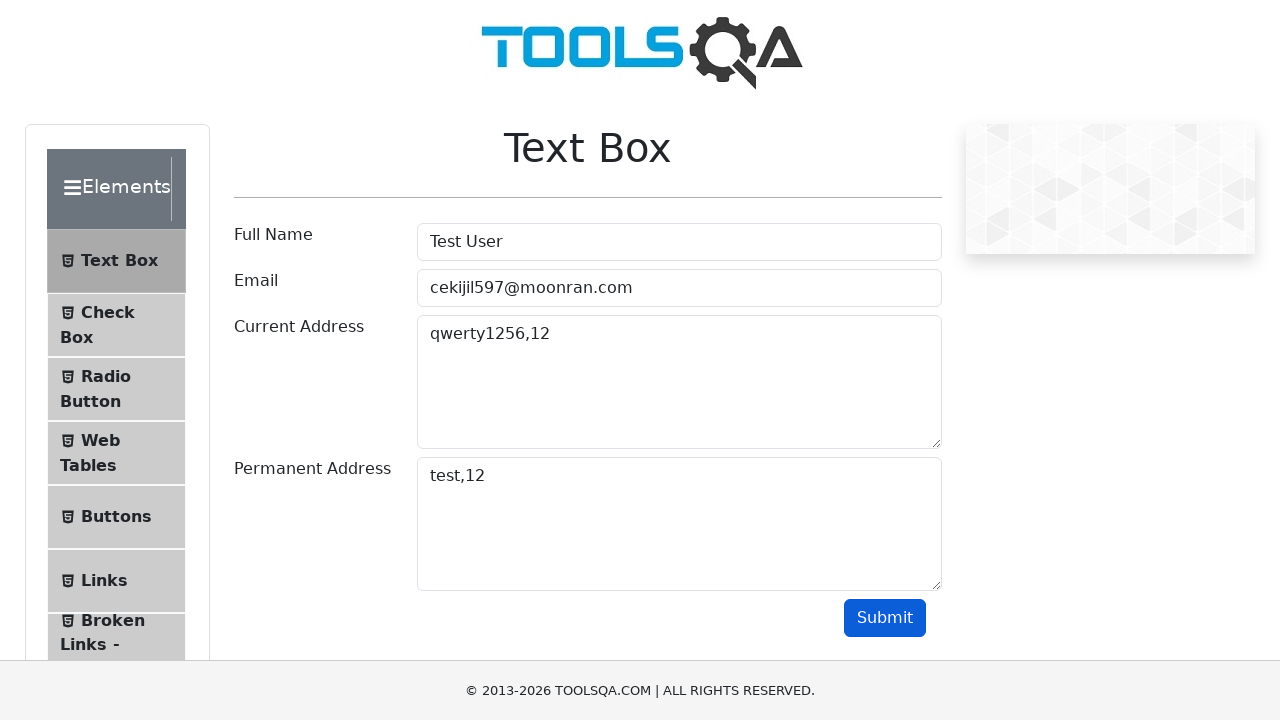

Verified permanent address 'test,12' is present in output
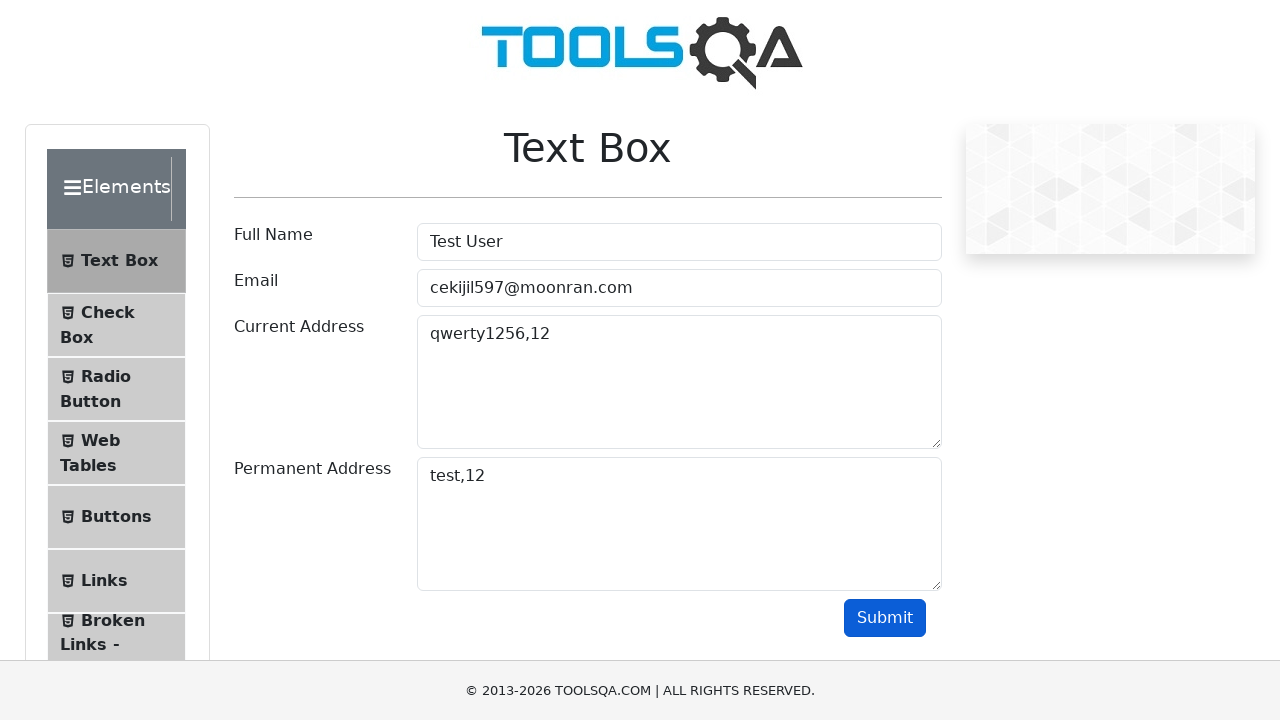

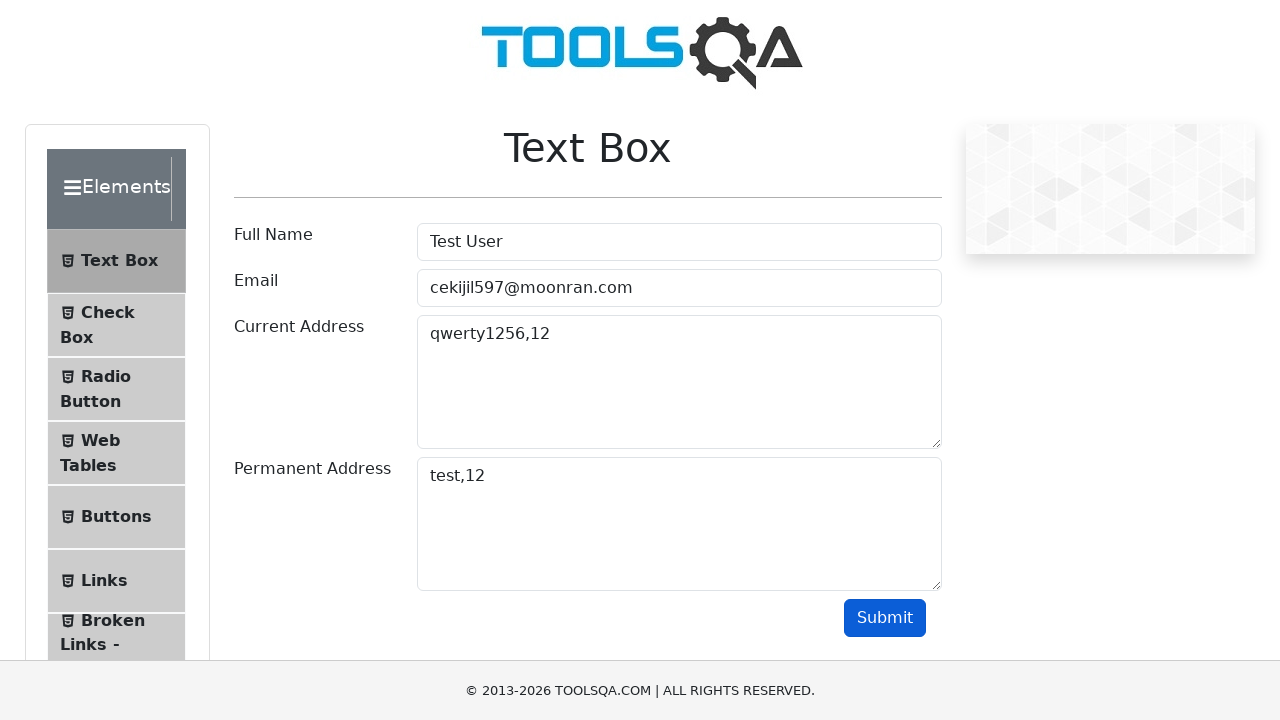